Tests dynamic controls by clicking Remove button to remove a checkbox element, verifying it's gone, then clicking Add button to restore it and verifying it's back

Starting URL: https://the-internet.herokuapp.com/dynamic_controls

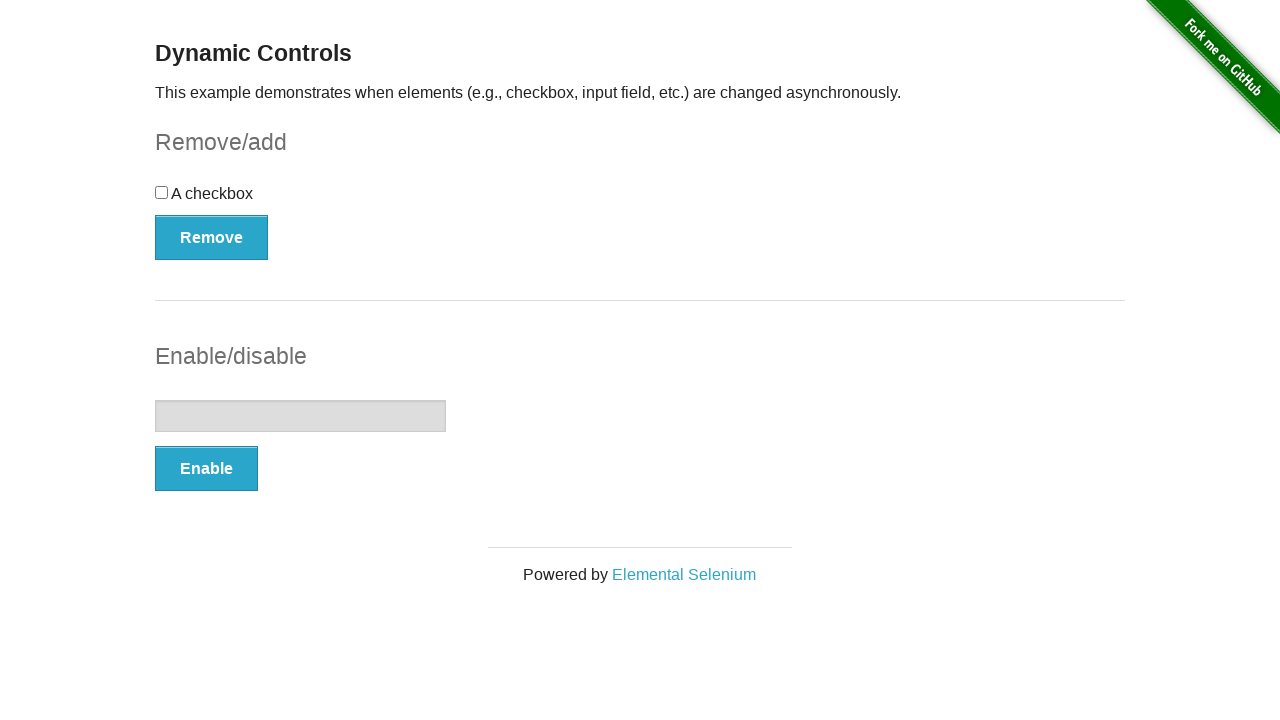

Navigated to dynamic controls page
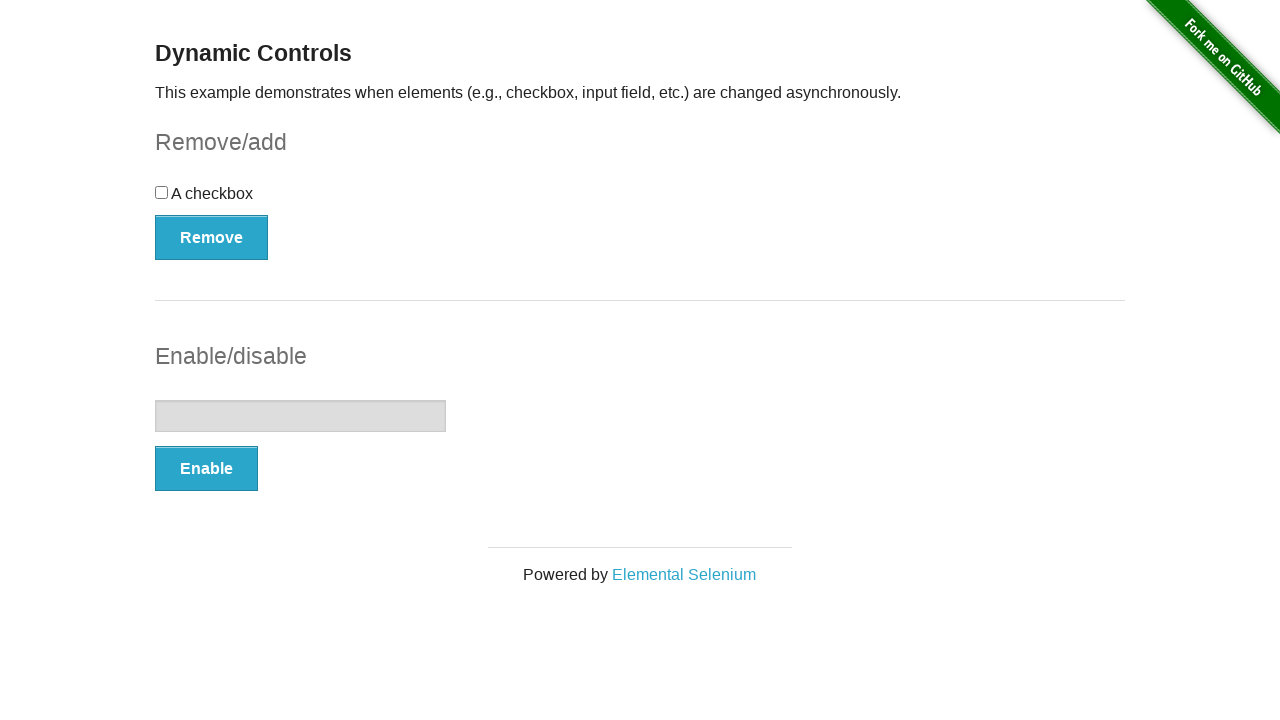

Clicked Remove button to remove checkbox at (212, 237) on xpath=//button[contains(text(),'Remove')]
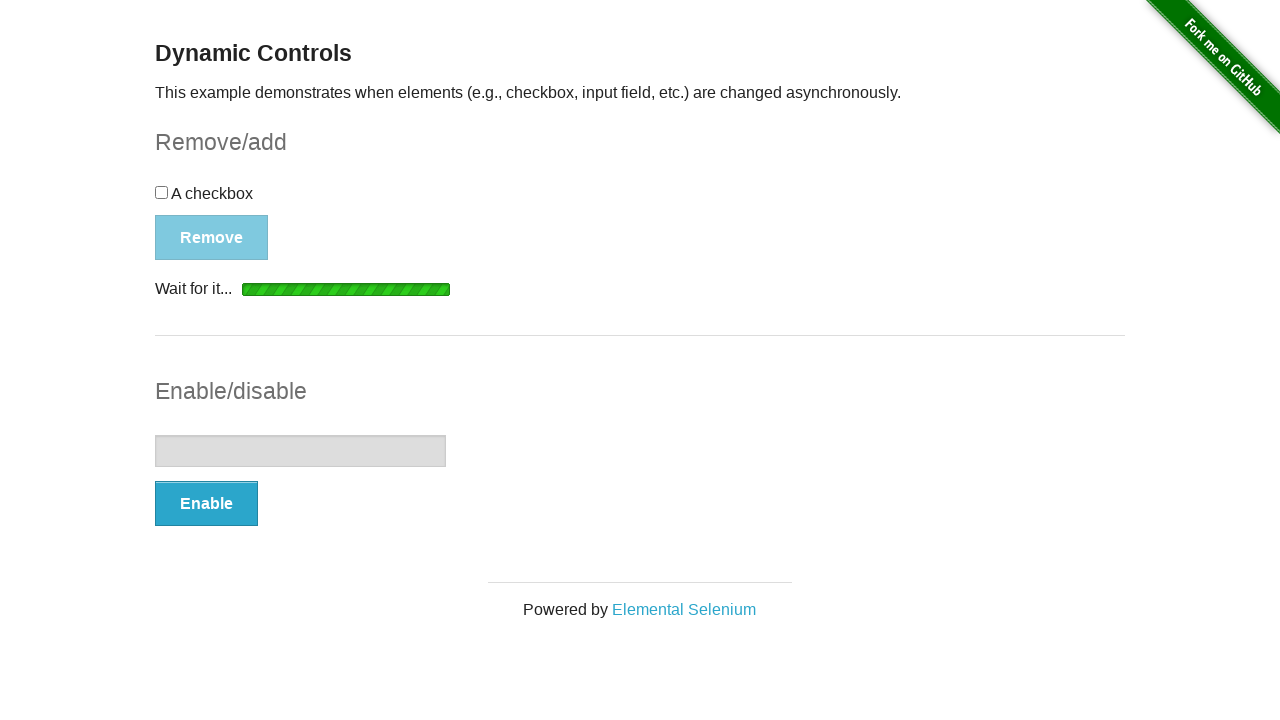

Removal message appeared
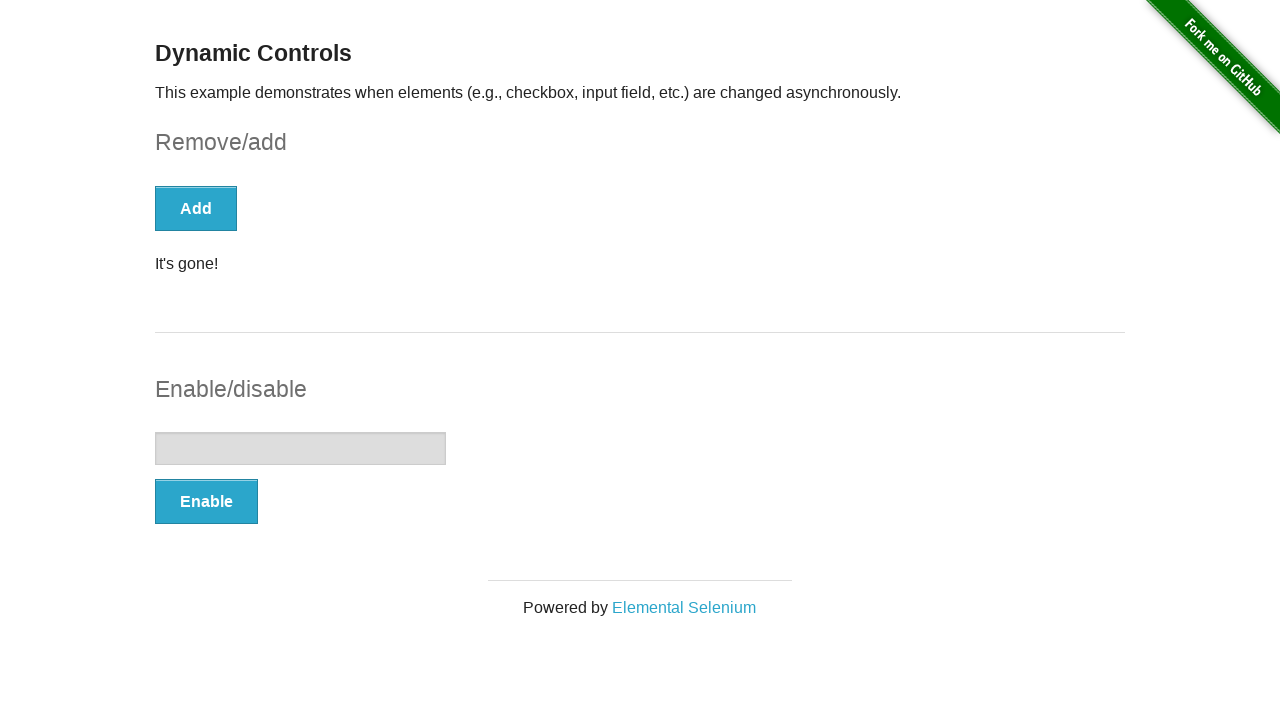

Verified checkbox removal message: 'It's gone!'
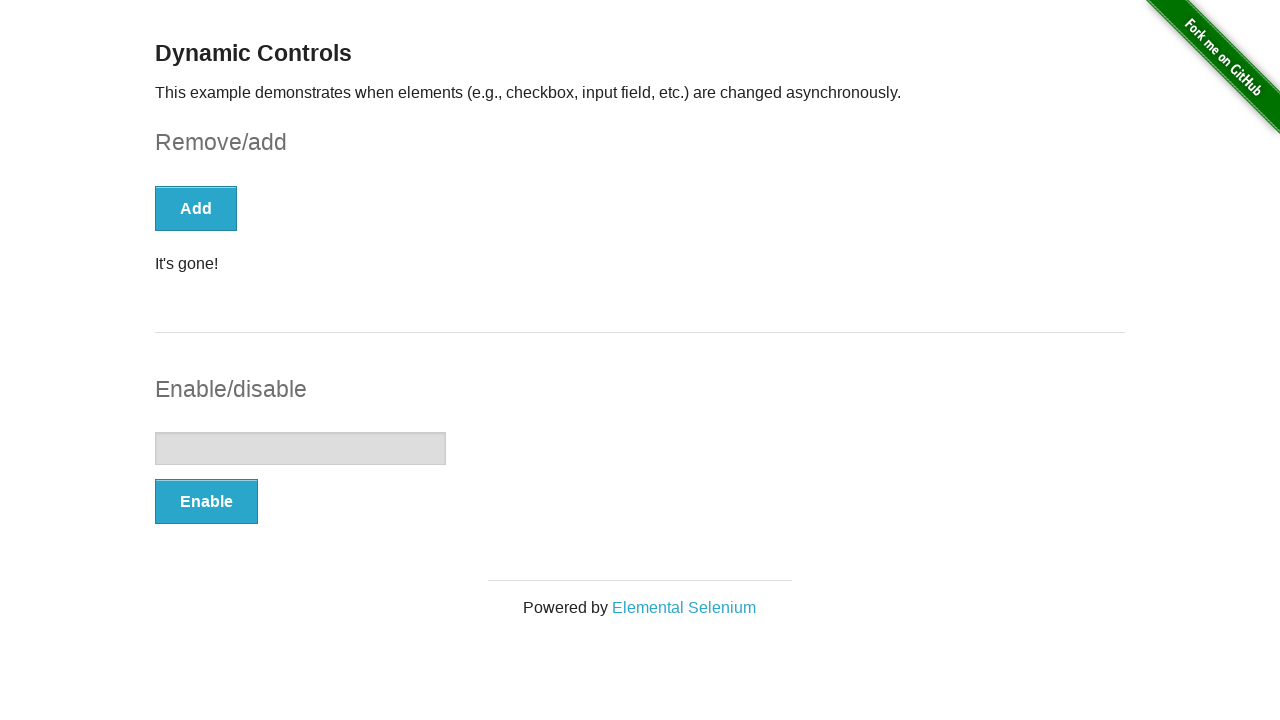

Clicked Add button to restore checkbox at (196, 208) on xpath=//button[contains(text(),'Add')]
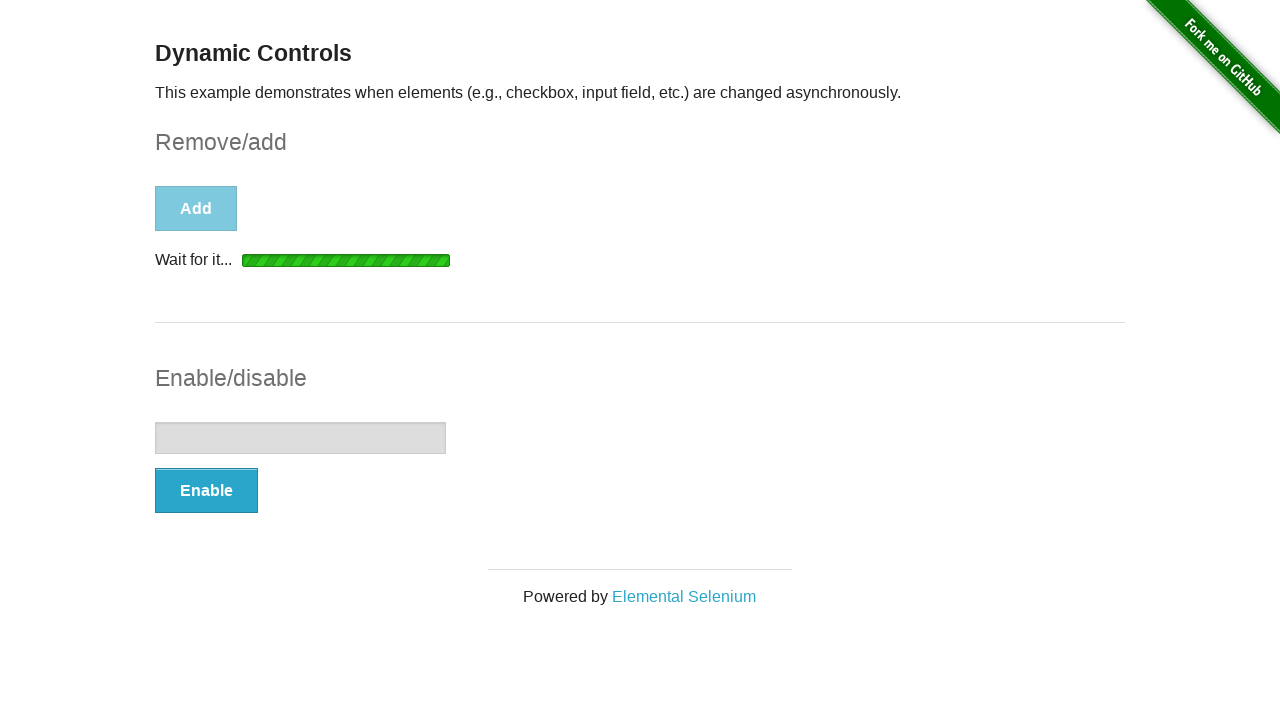

Addition message appeared
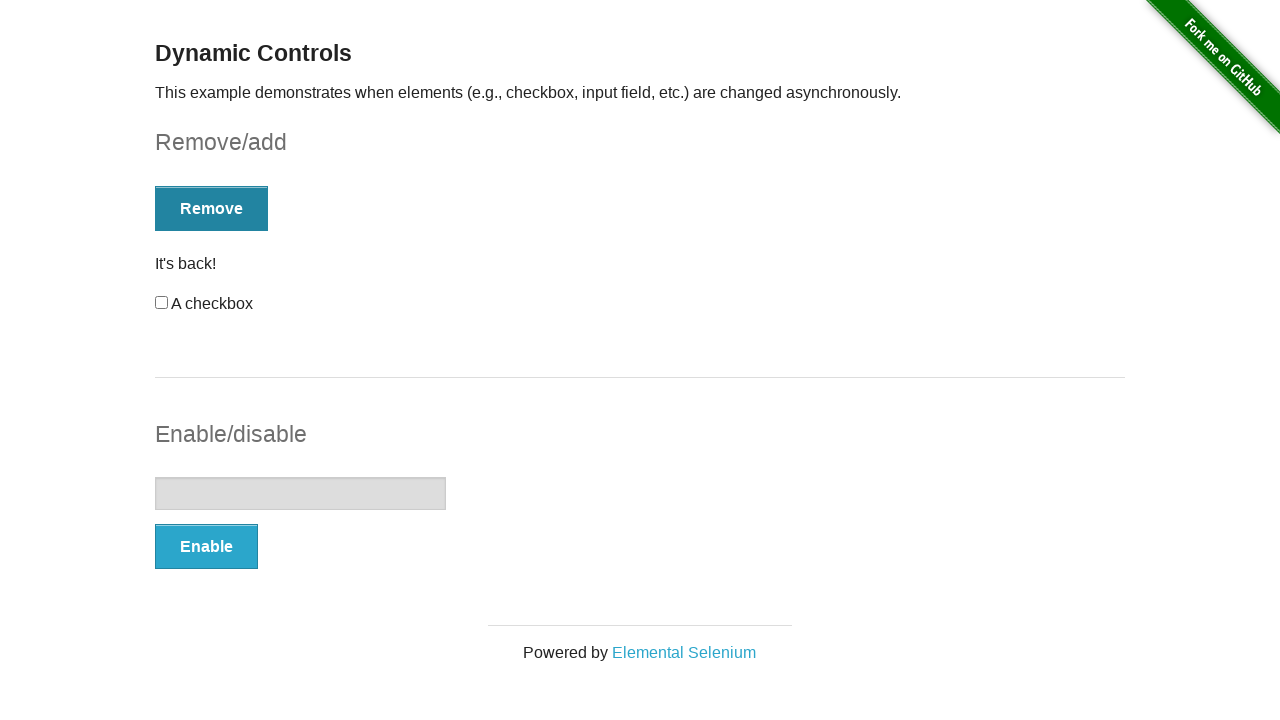

Verified checkbox restoration message: 'It's back!'
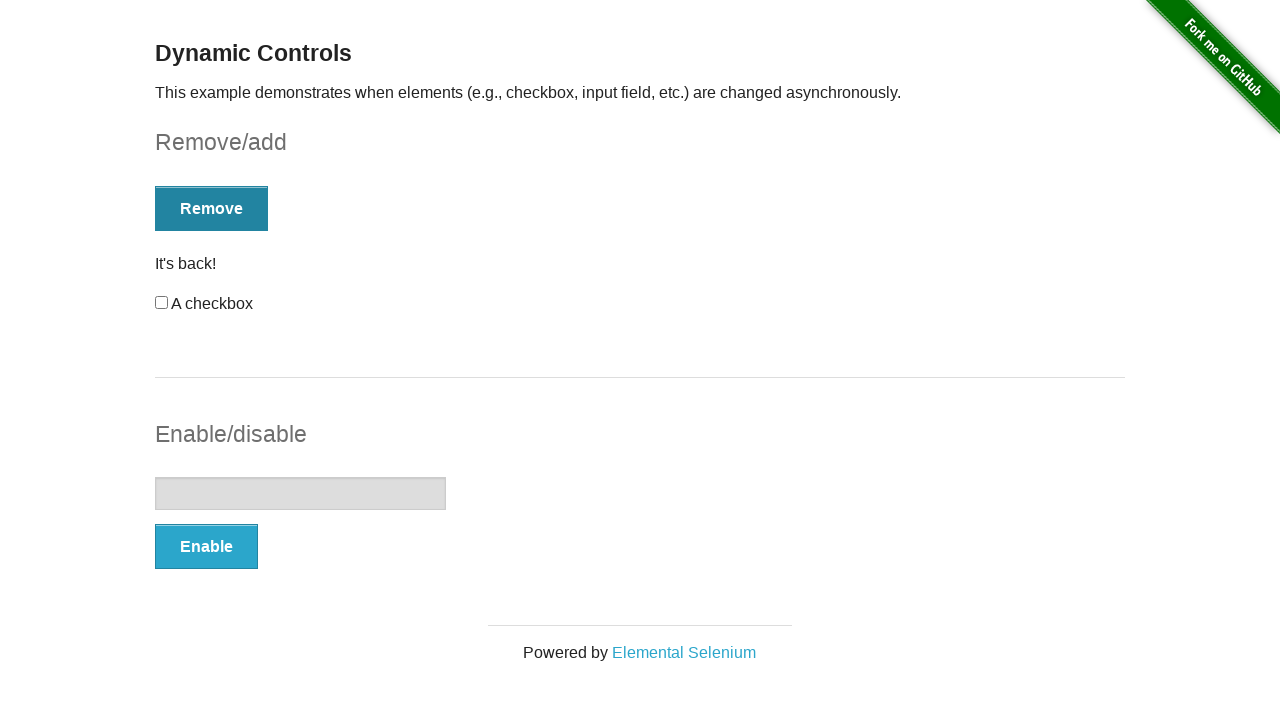

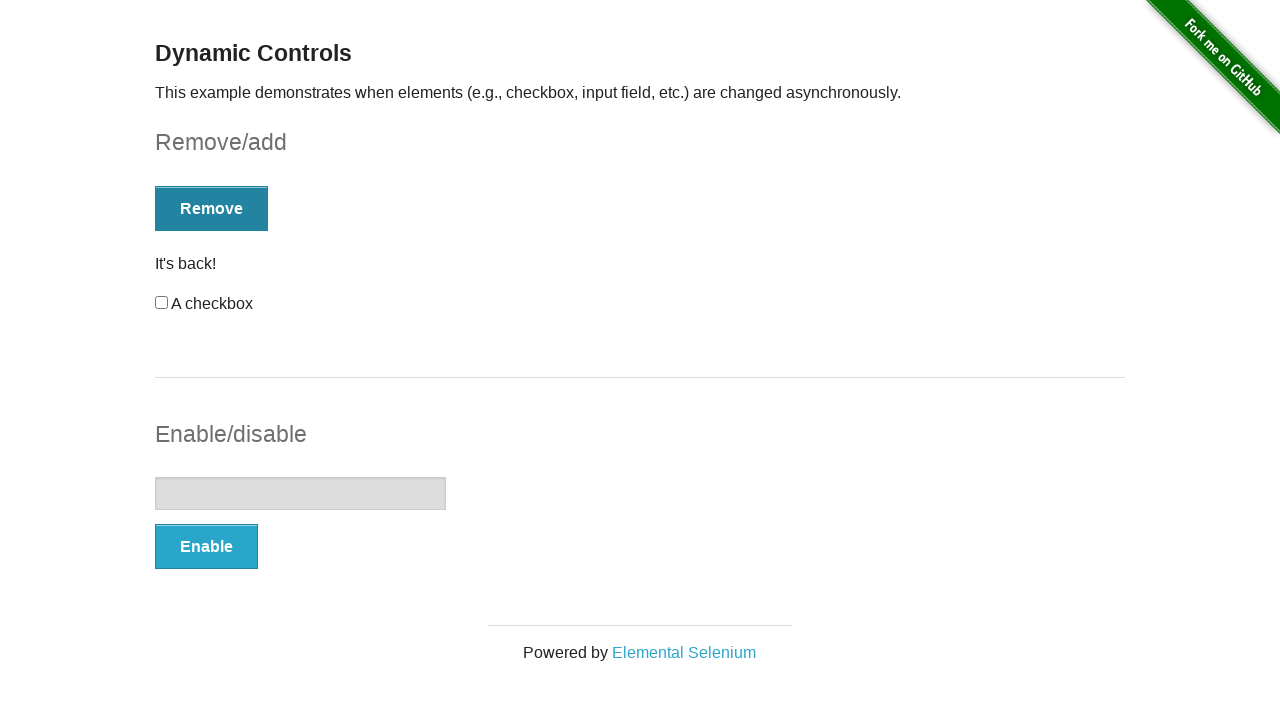